Clicks on the Broken Images link and verifies the page heading

Starting URL: http://the-internet.herokuapp.com/

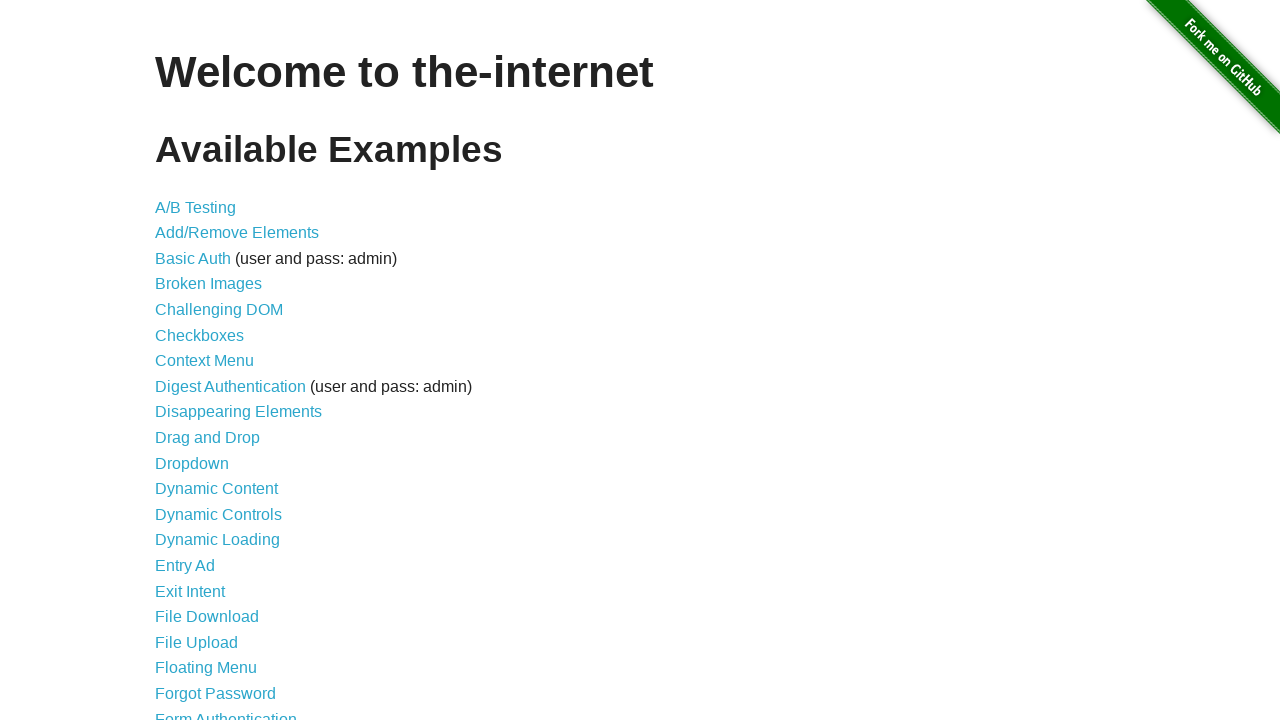

Clicked on the Broken Images link at (208, 284) on xpath=/html/body/div[2]/div/ul/li[4]/a
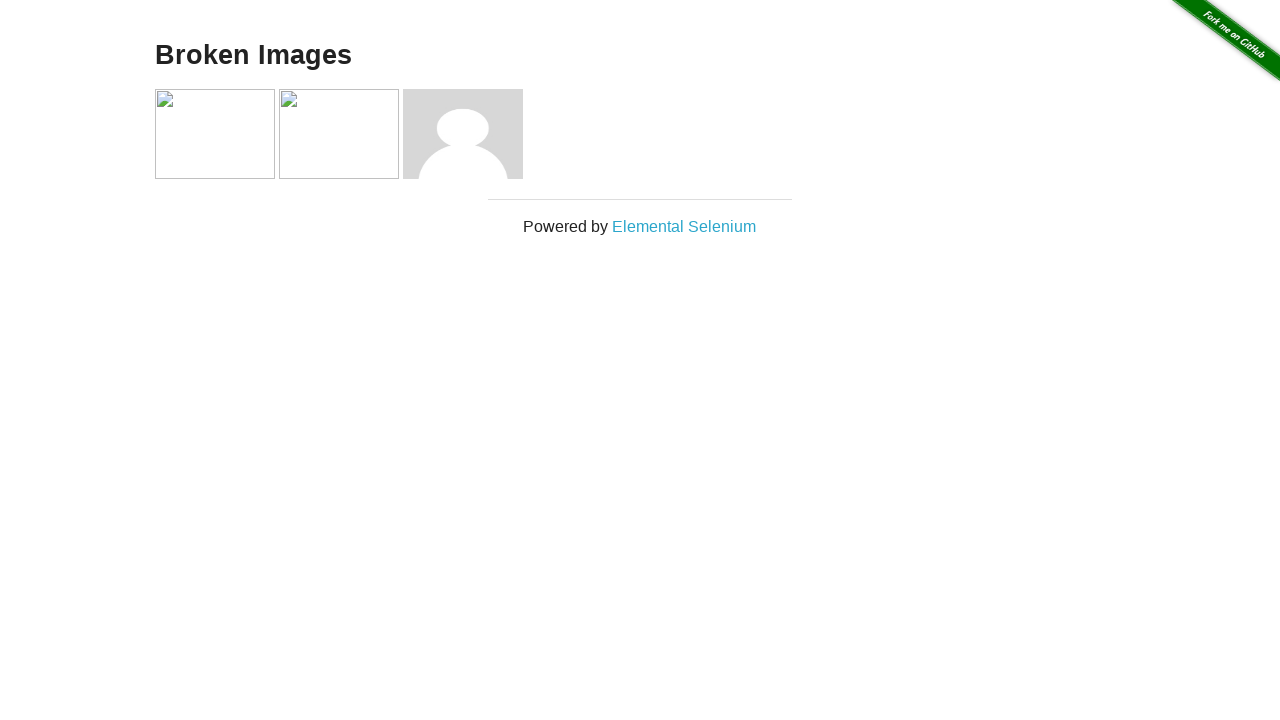

Retrieved page heading text
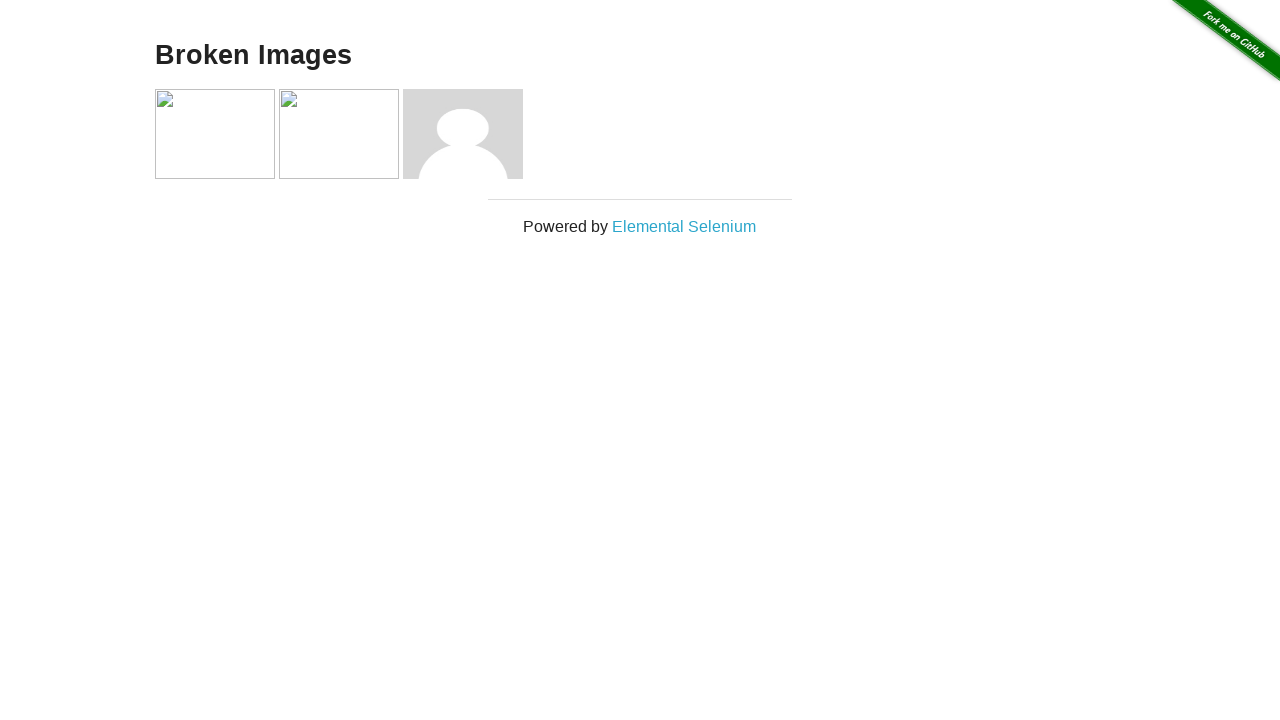

Verified heading text equals 'Broken Images'
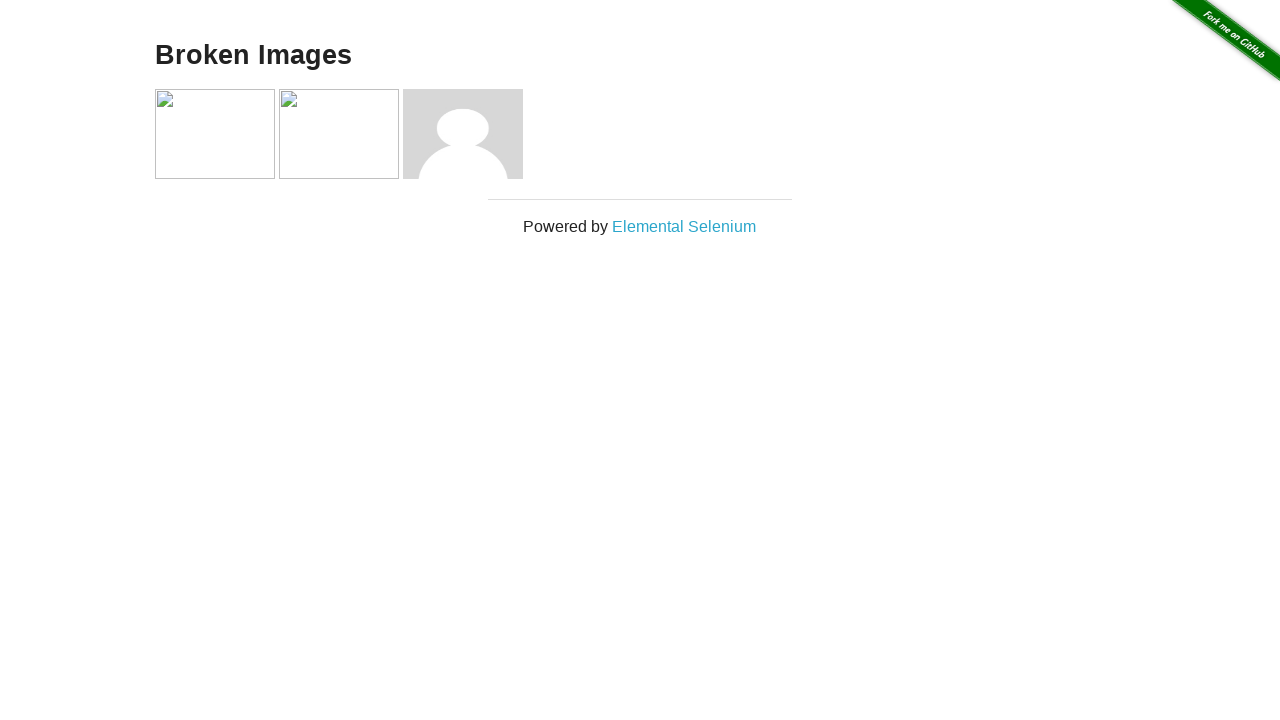

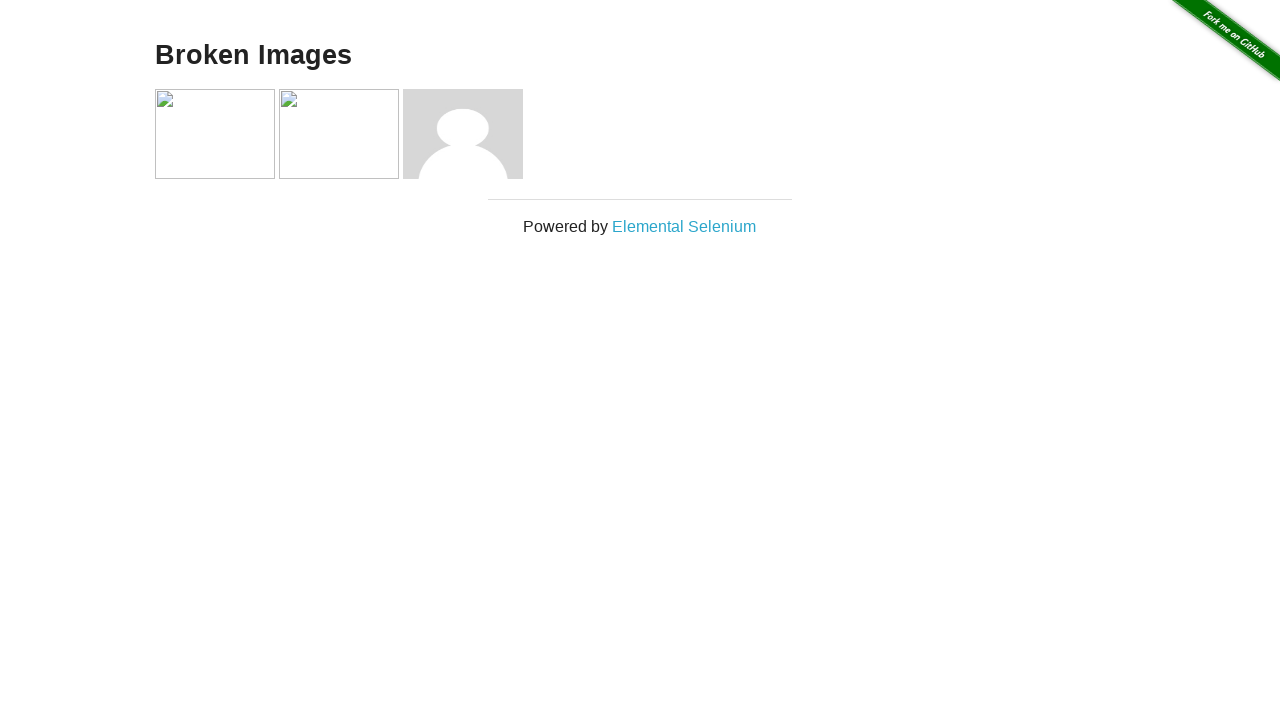